Tests login form validation by submitting various invalid credential combinations and verifying error messages

Starting URL: https://training-support.net/webelements/login-form

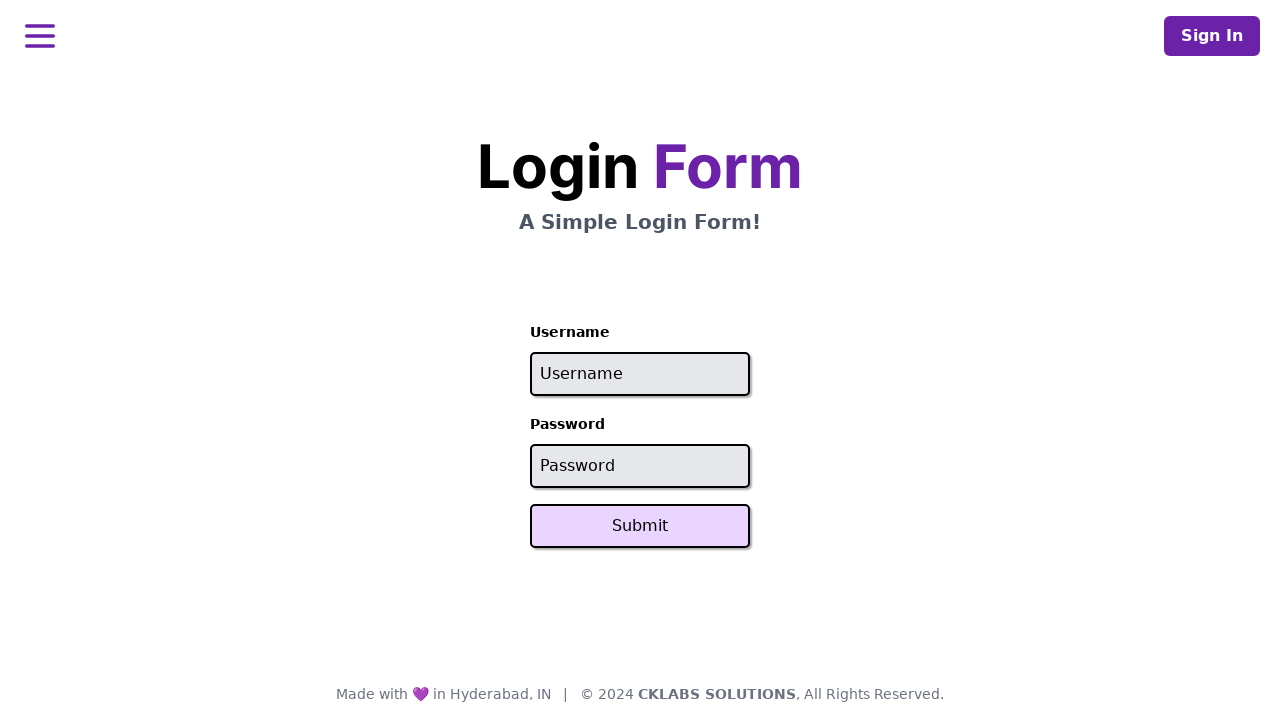

Reloaded page to test login with username 'admin'
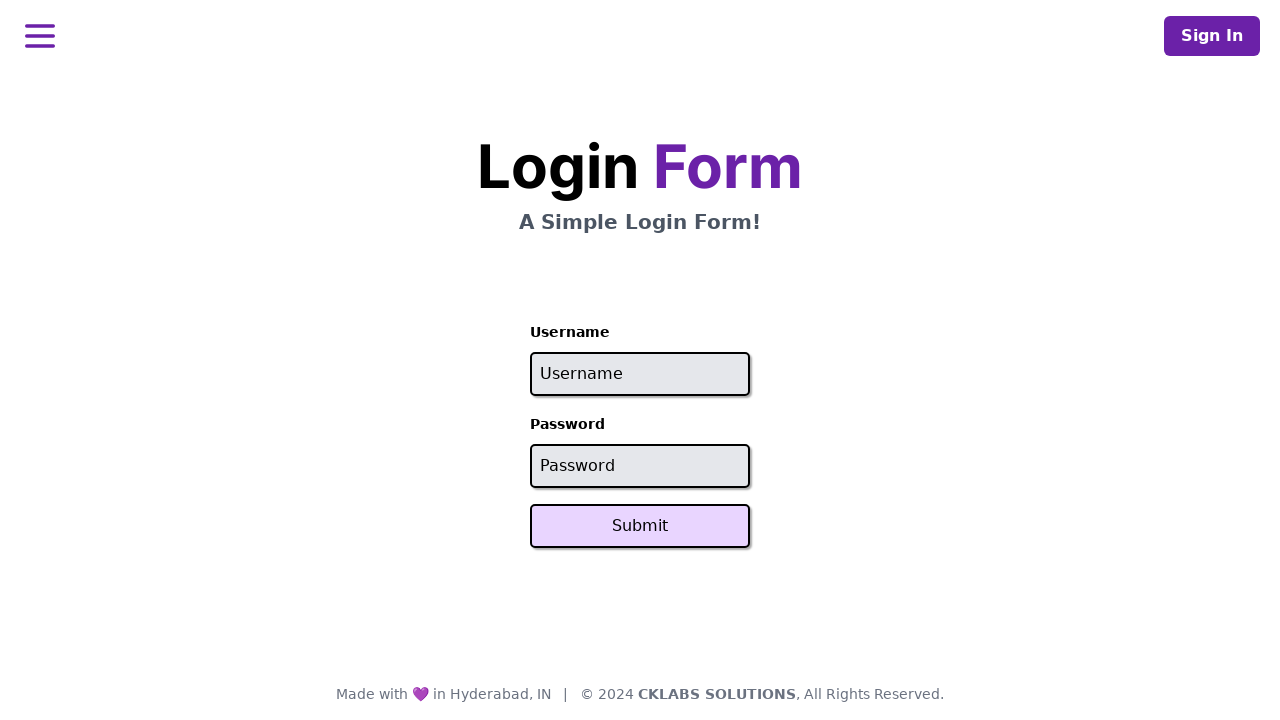

Username field is ready
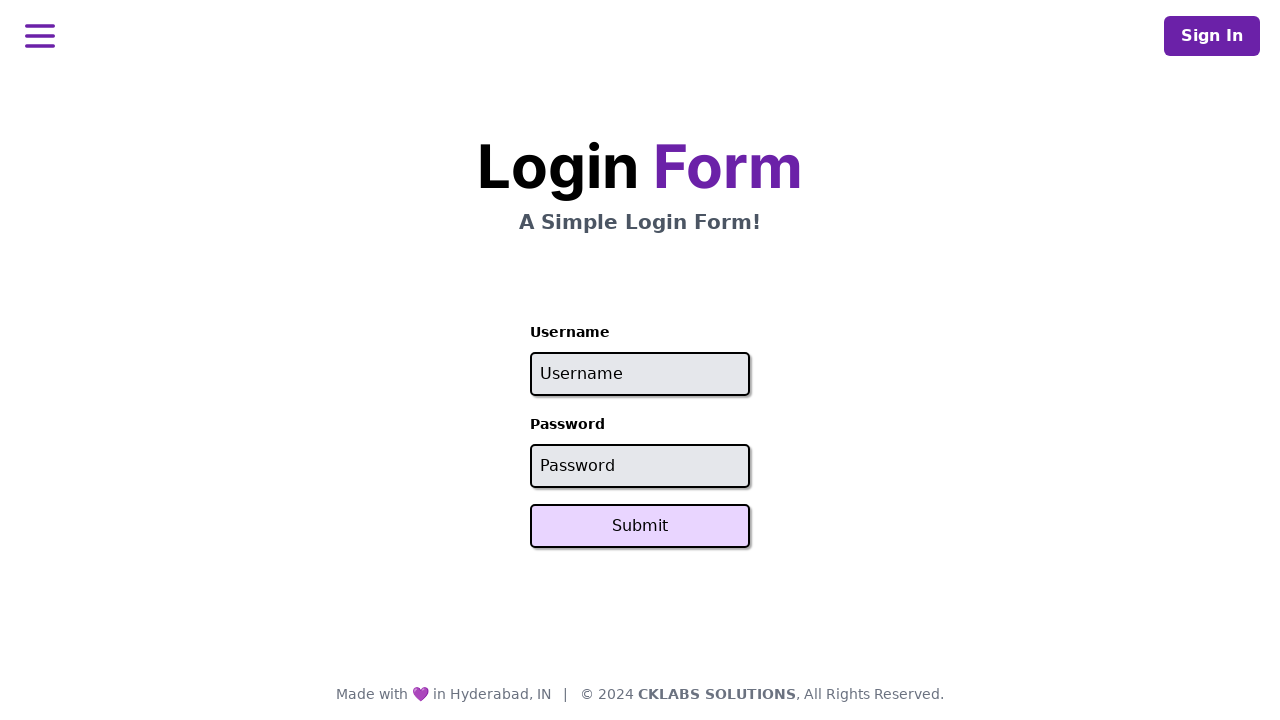

Filled username field with 'admin' on #username
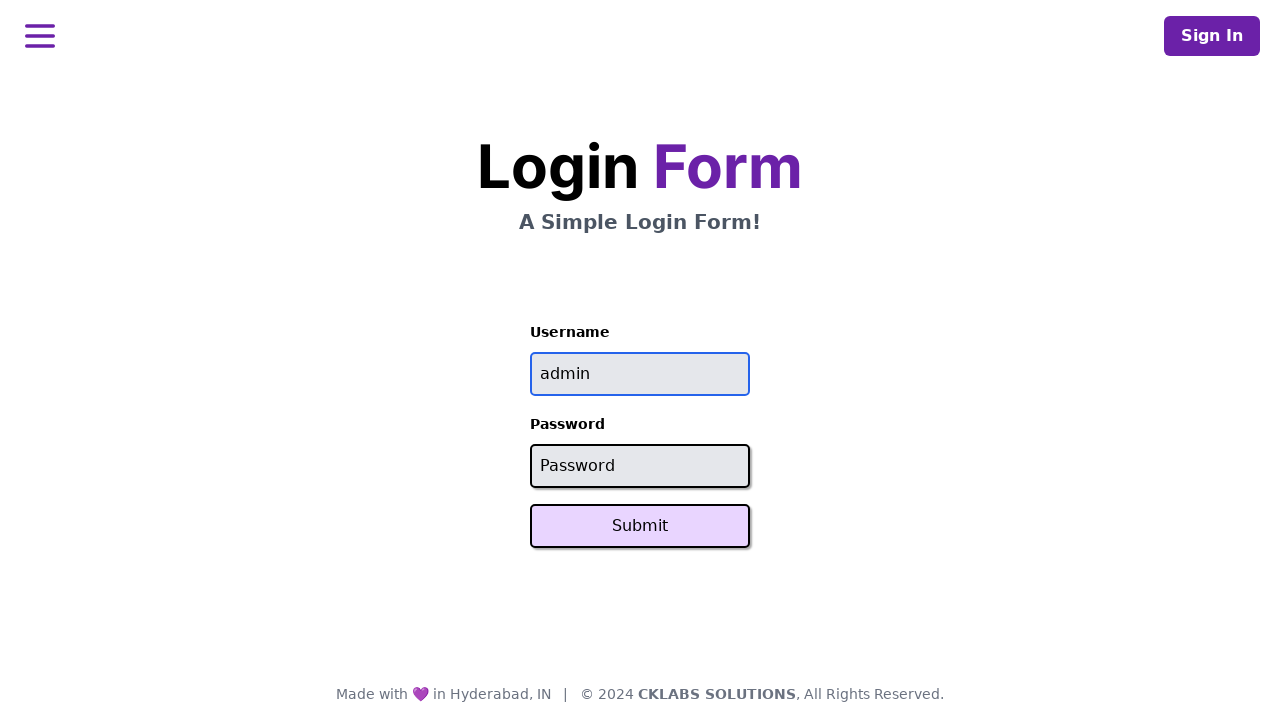

Filled password field with 'wrongPassword' on #password
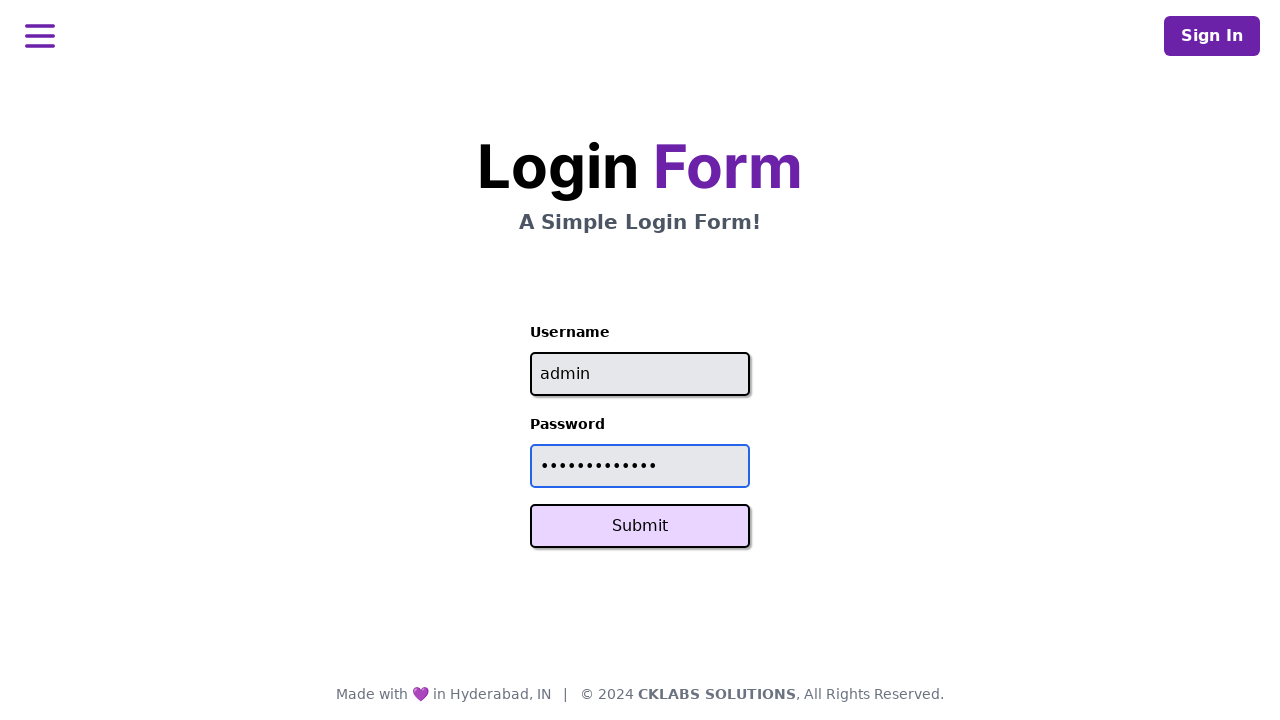

Clicked Submit button at (640, 526) on button:has-text('Submit')
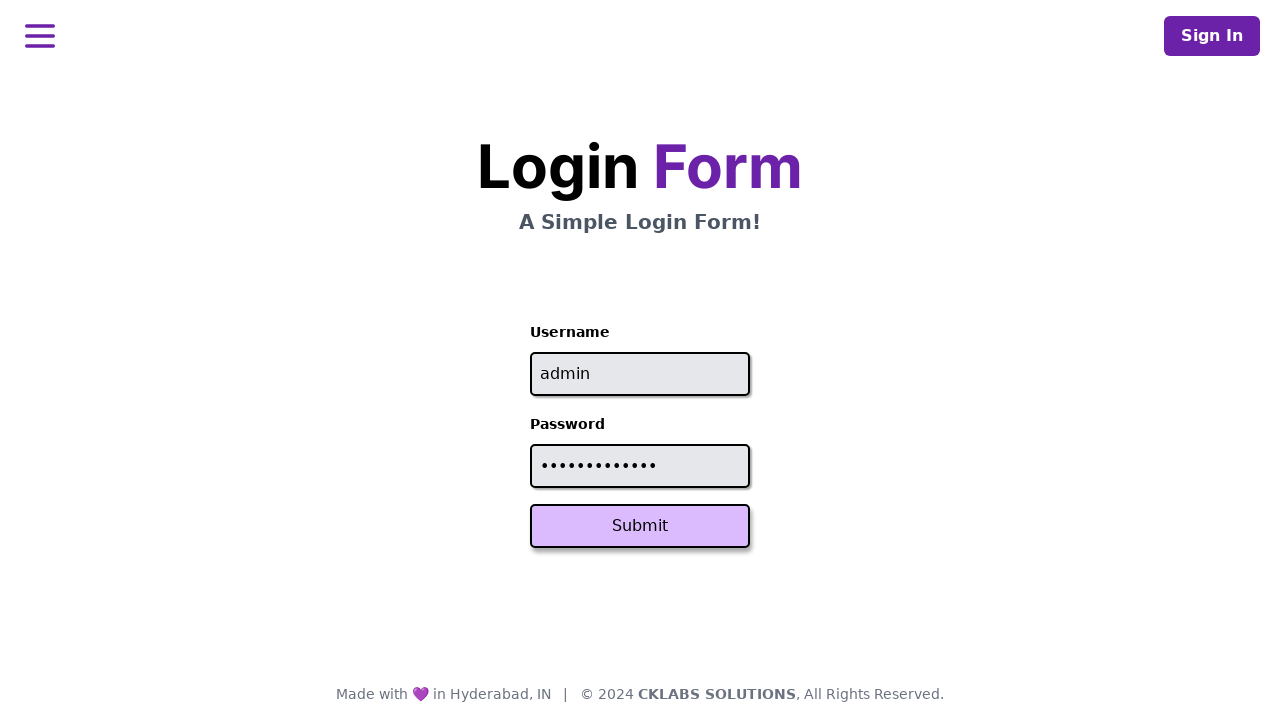

Verified error message: 'Invalid credentials'
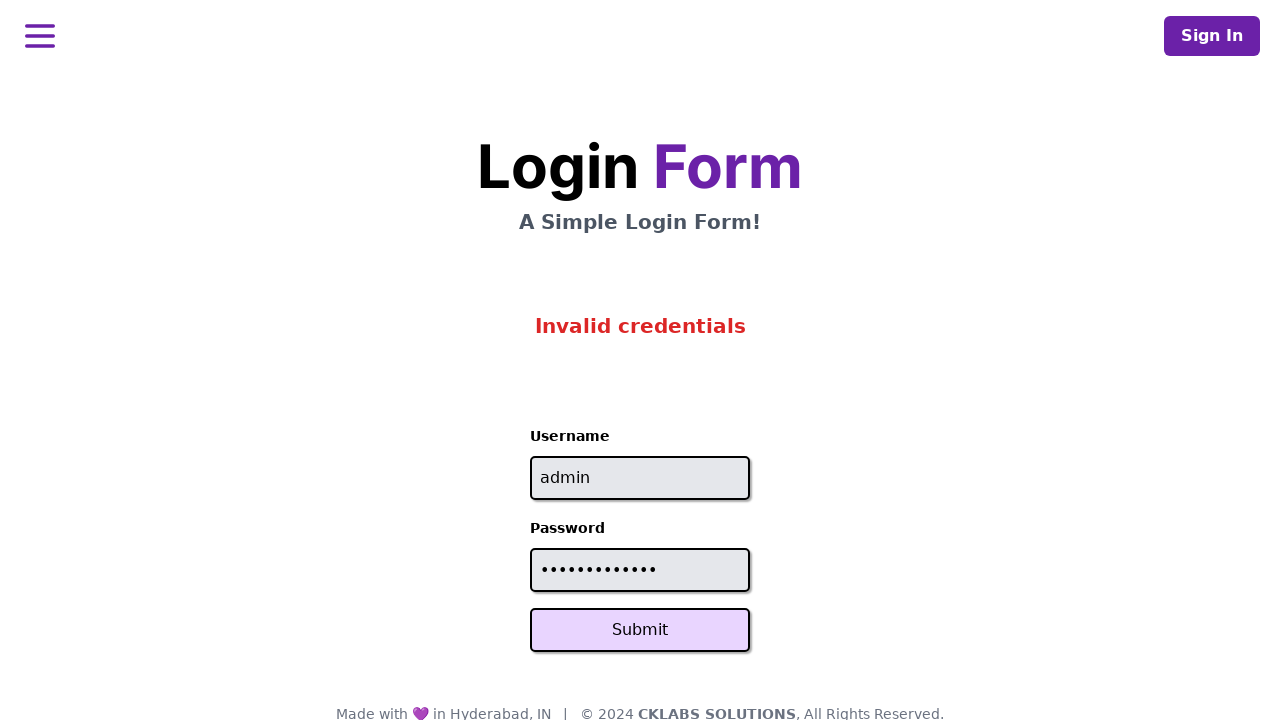

Assertion passed: error message matches expected 'Invalid credentials'
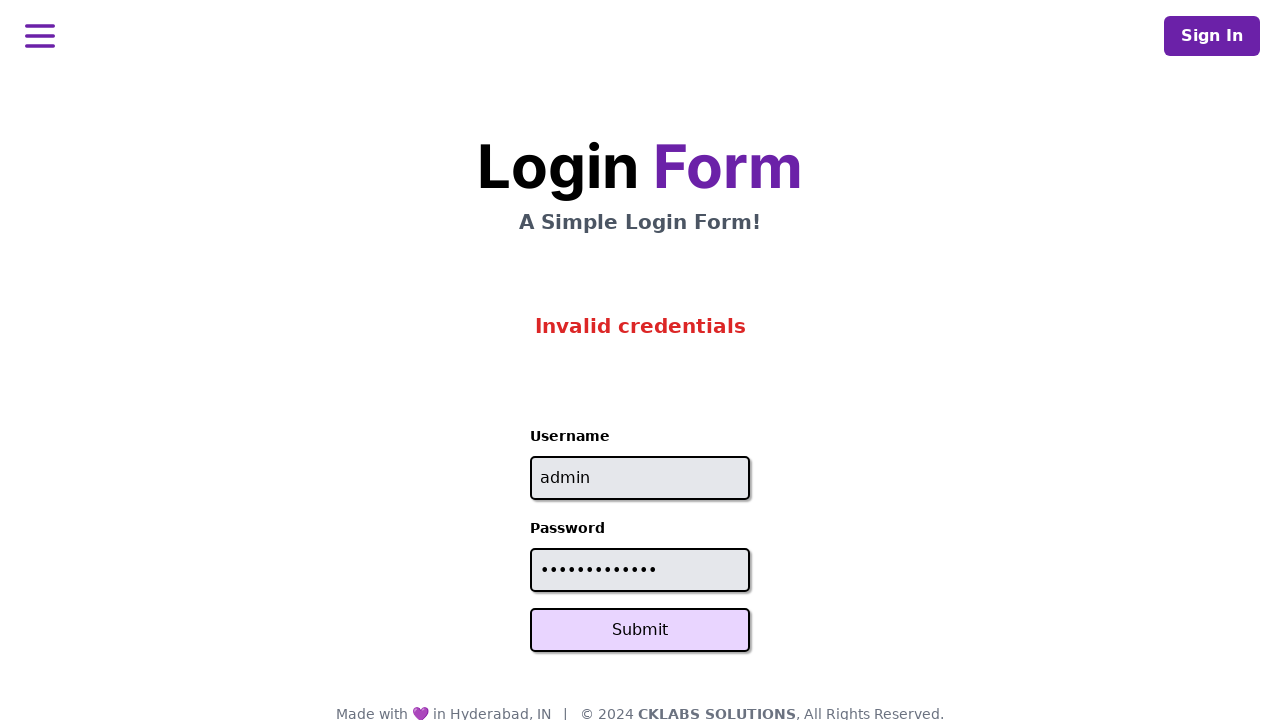

Reloaded page to test login with username 'wrongUser'
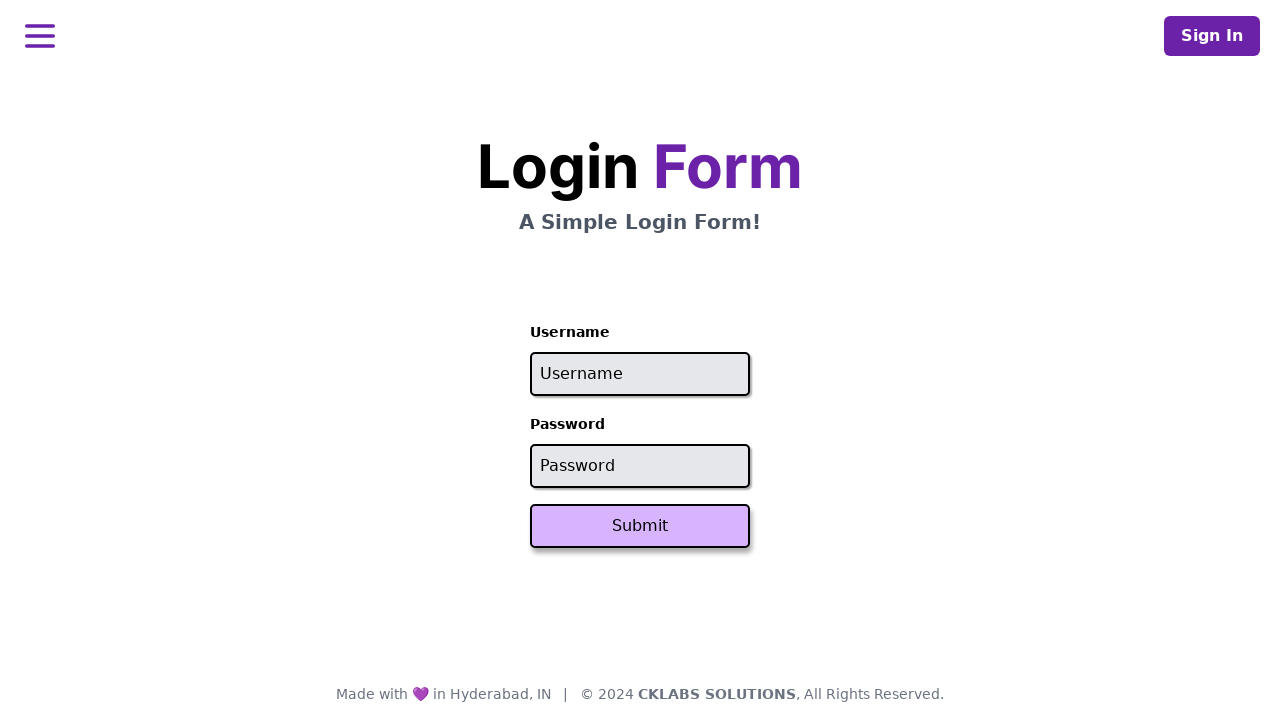

Username field is ready
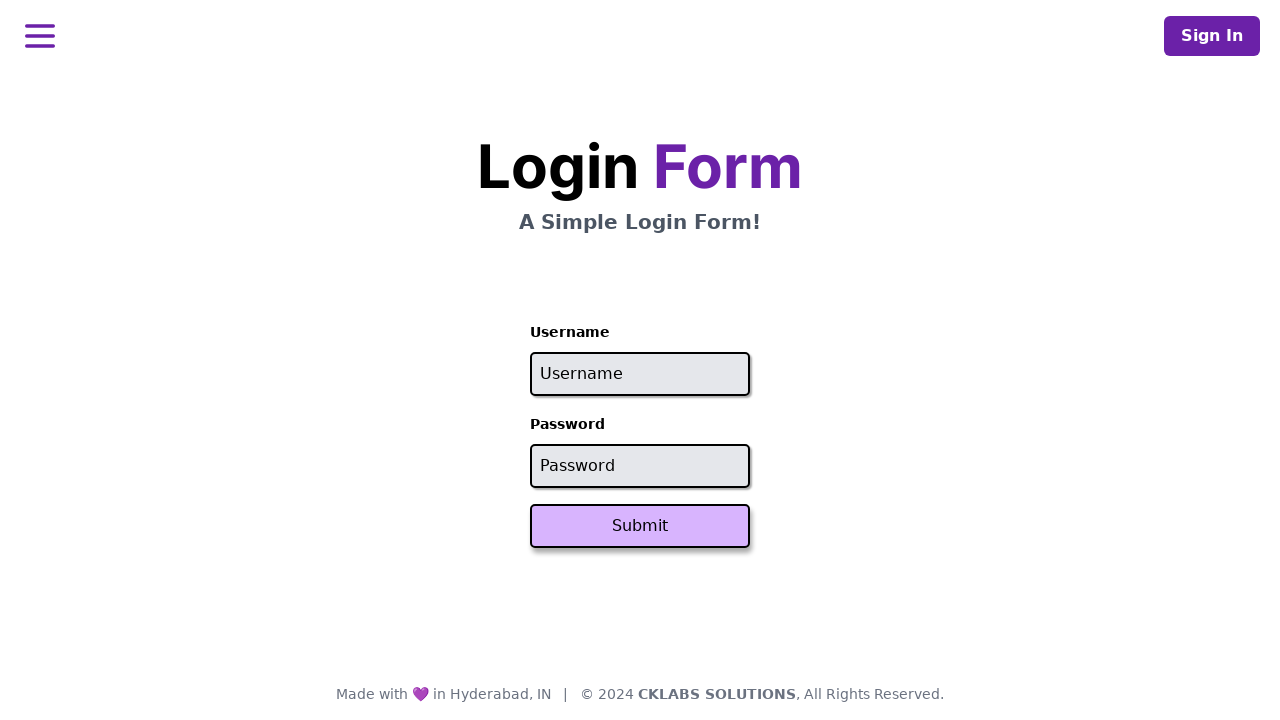

Filled username field with 'wrongUser' on #username
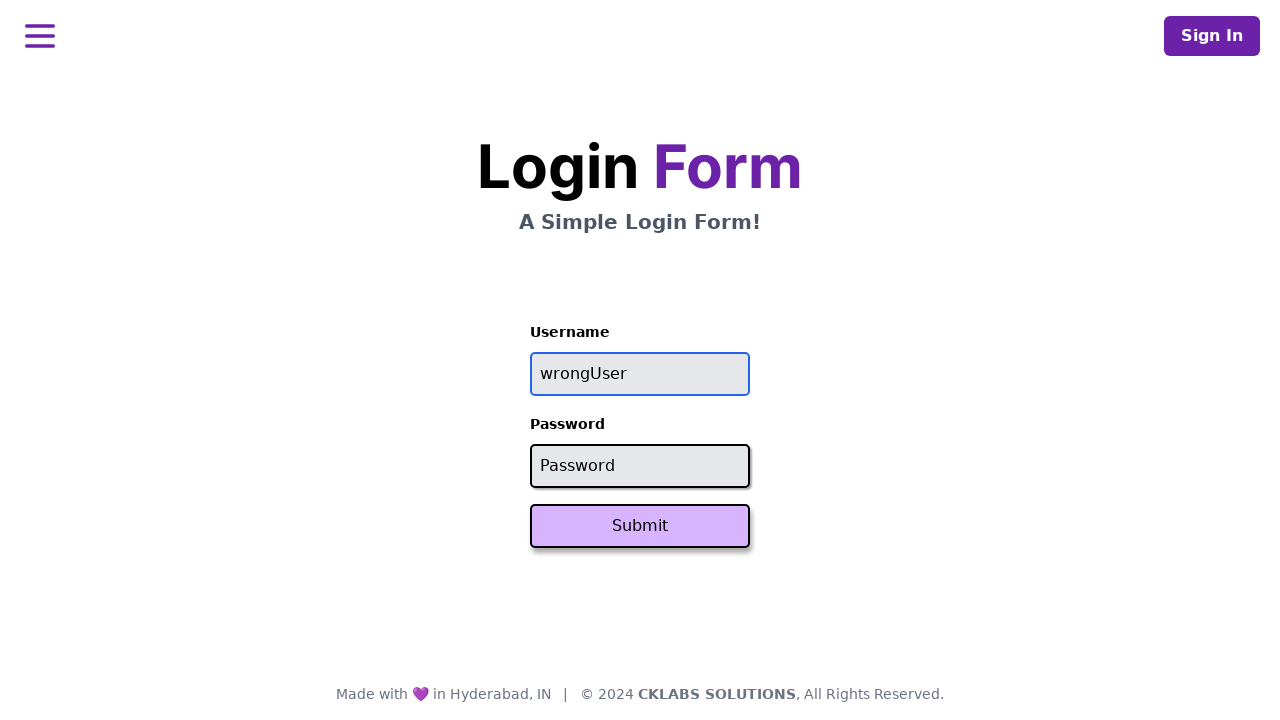

Filled password field with 'password' on #password
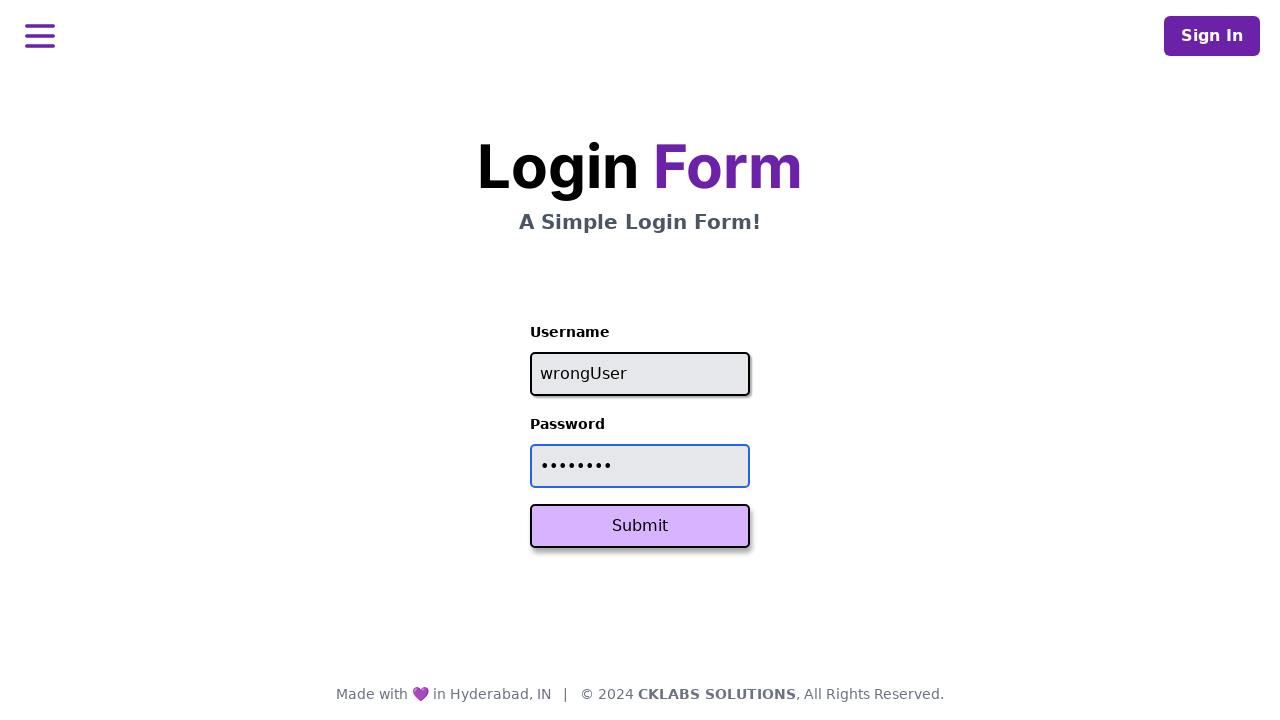

Clicked Submit button at (640, 526) on button:has-text('Submit')
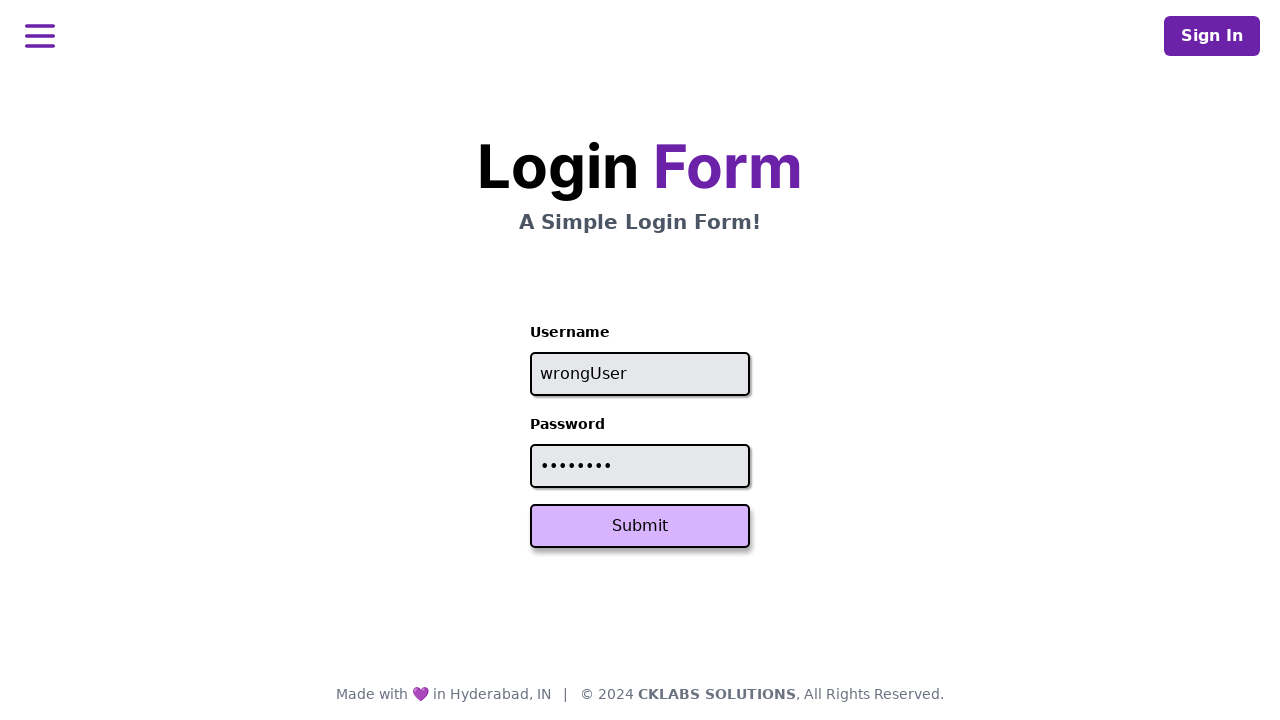

Verified error message: 'Invalid credentials'
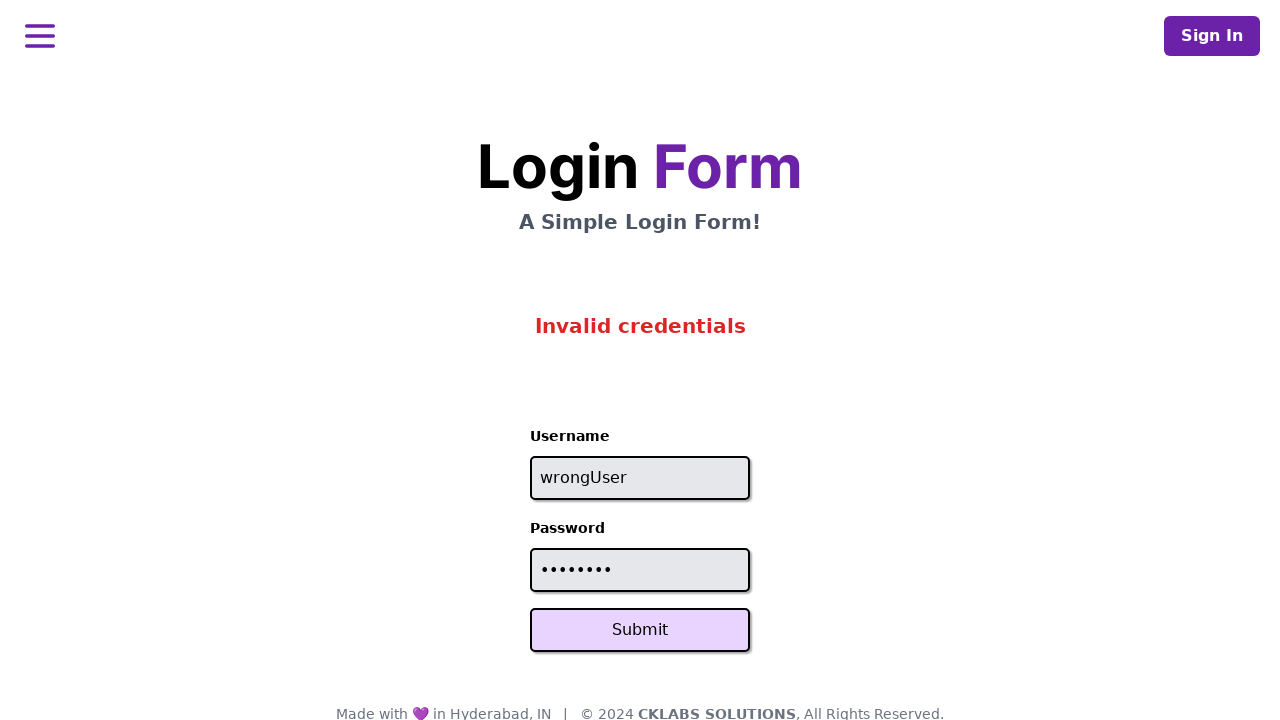

Assertion passed: error message matches expected 'Invalid credentials'
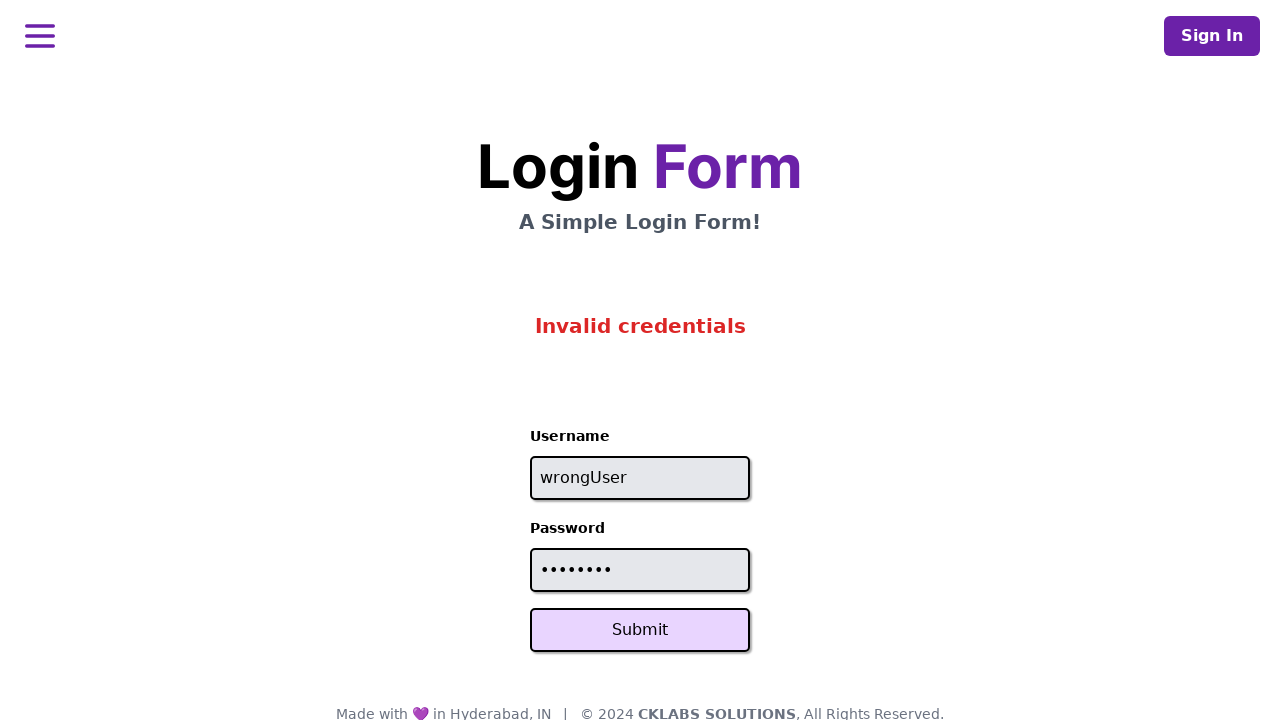

Reloaded page to test login with username 'wrongUser'
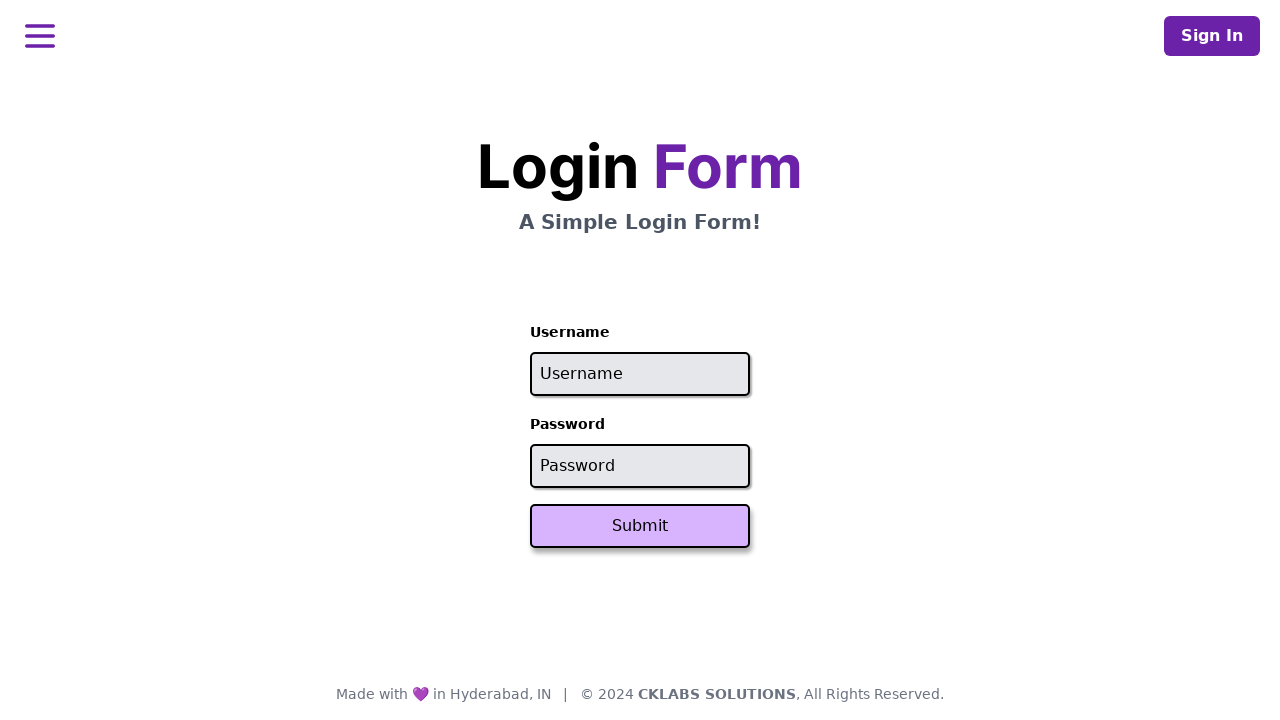

Username field is ready
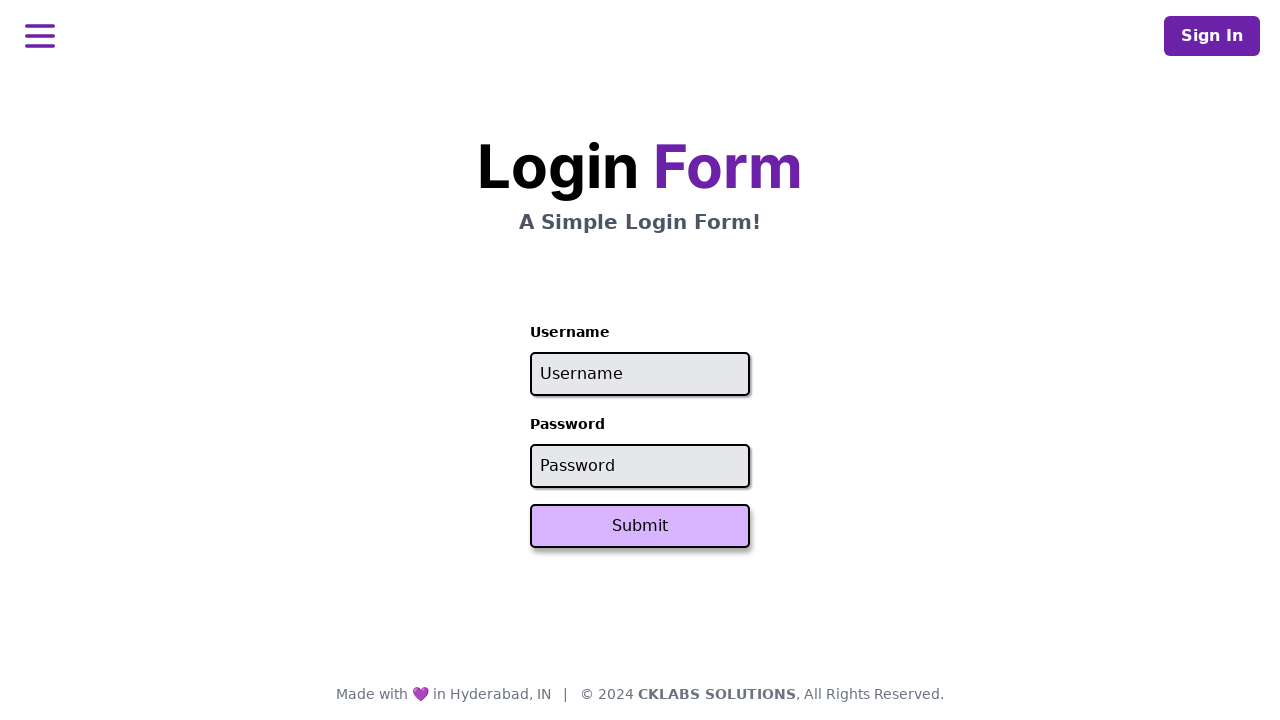

Filled username field with 'wrongUser' on #username
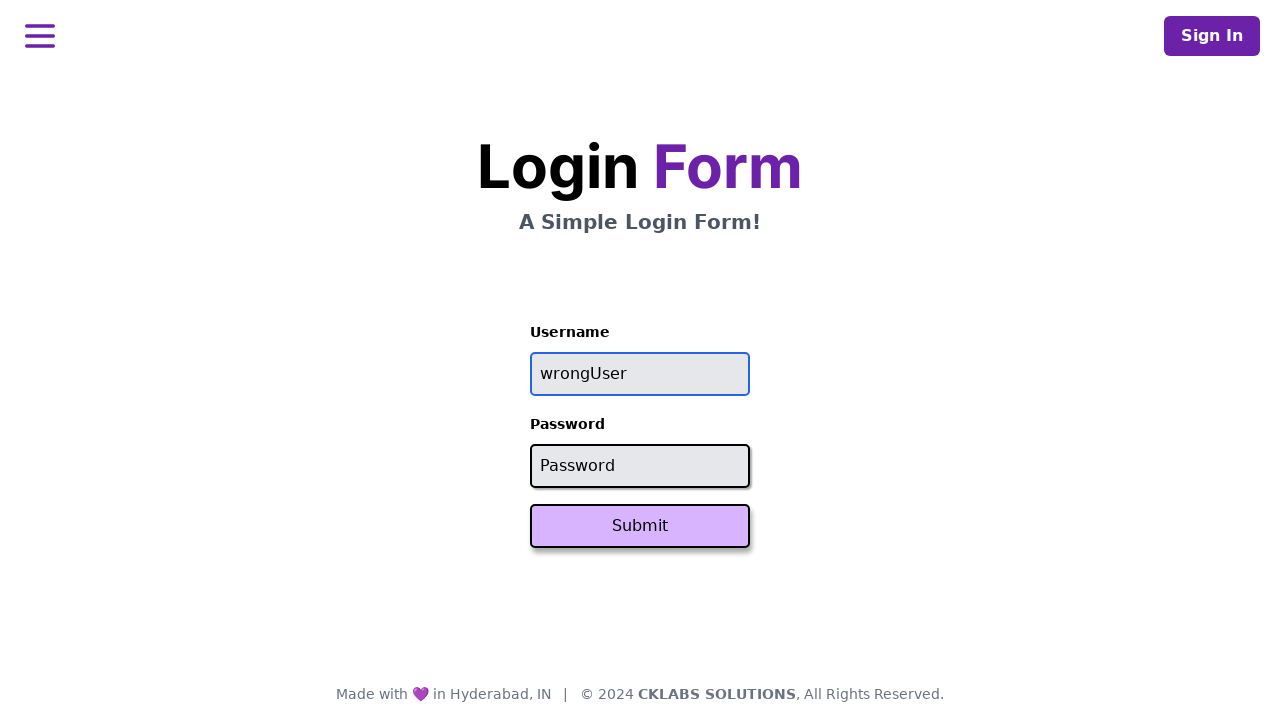

Filled password field with 'wrongPassword' on #password
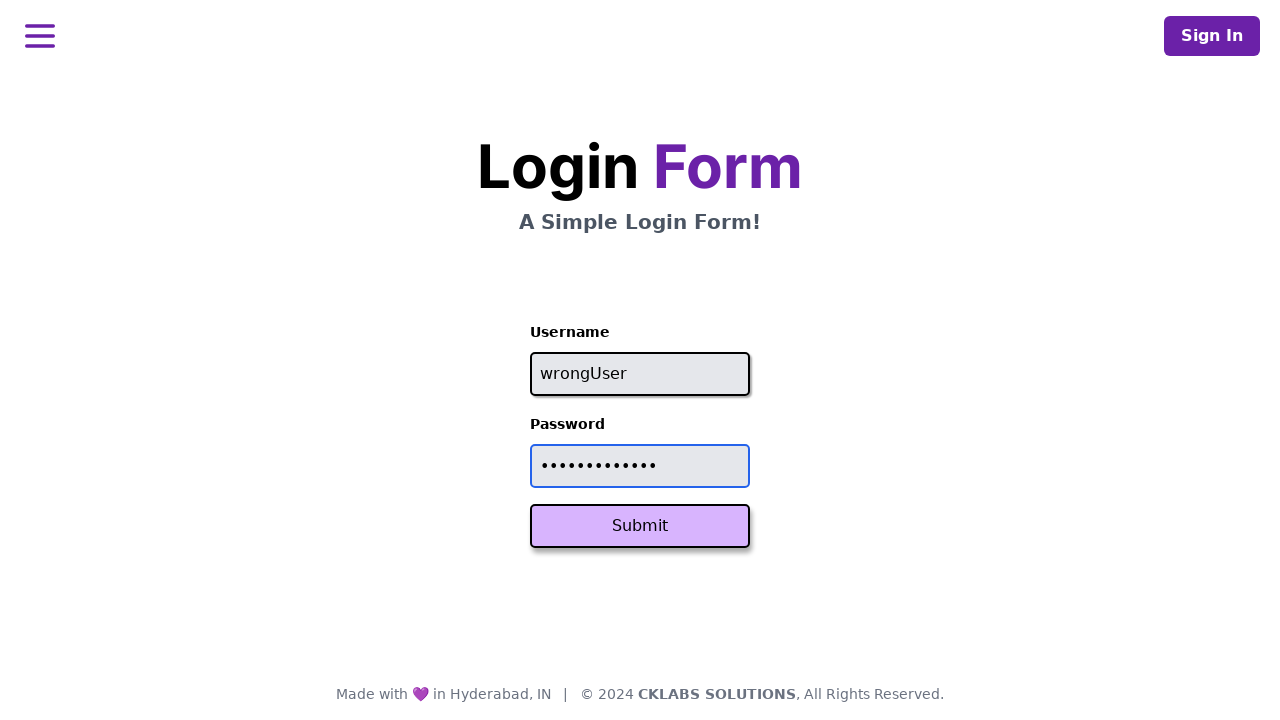

Clicked Submit button at (640, 526) on button:has-text('Submit')
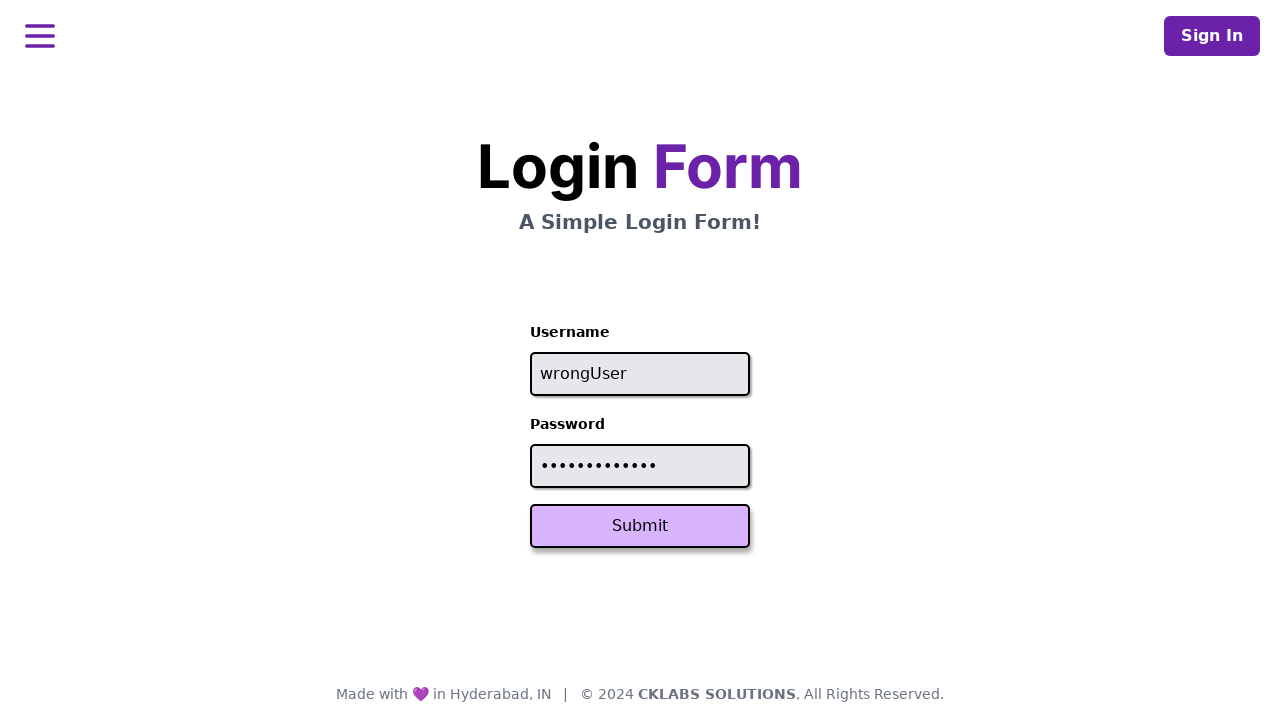

Verified error message: 'Invalid credentials'
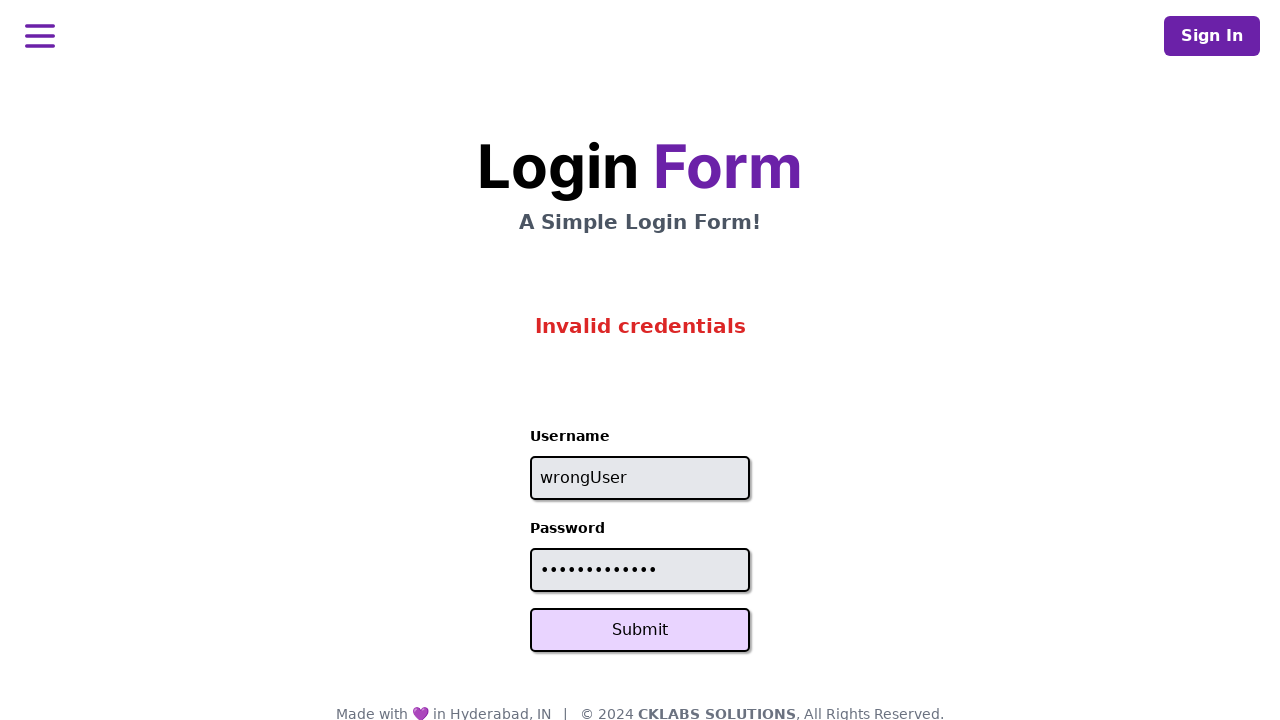

Assertion passed: error message matches expected 'Invalid credentials'
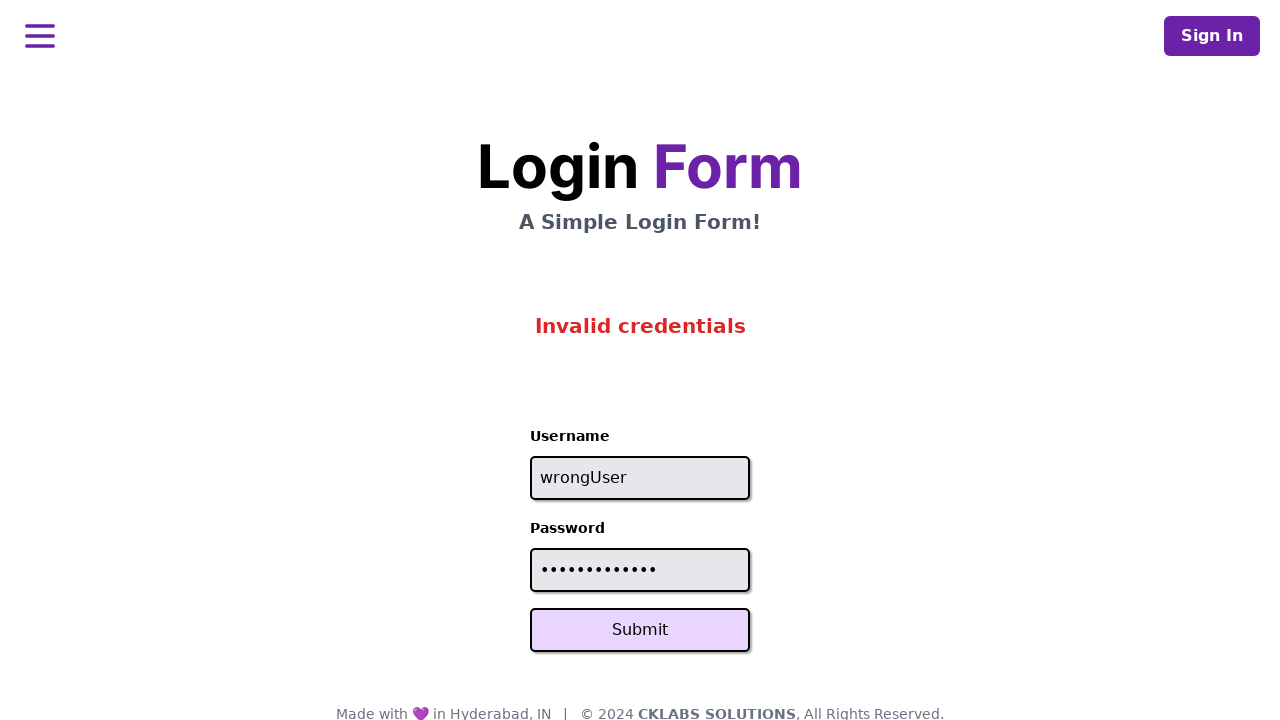

Reloaded page to test login with username '      '
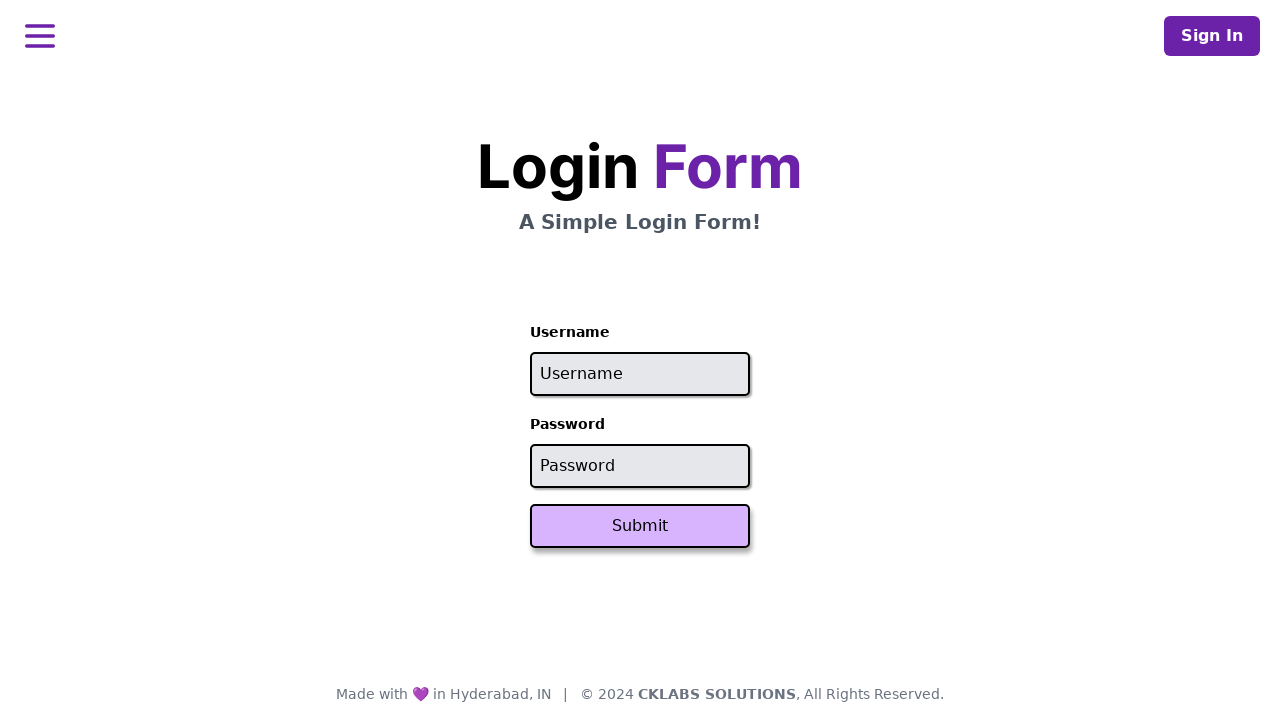

Username field is ready
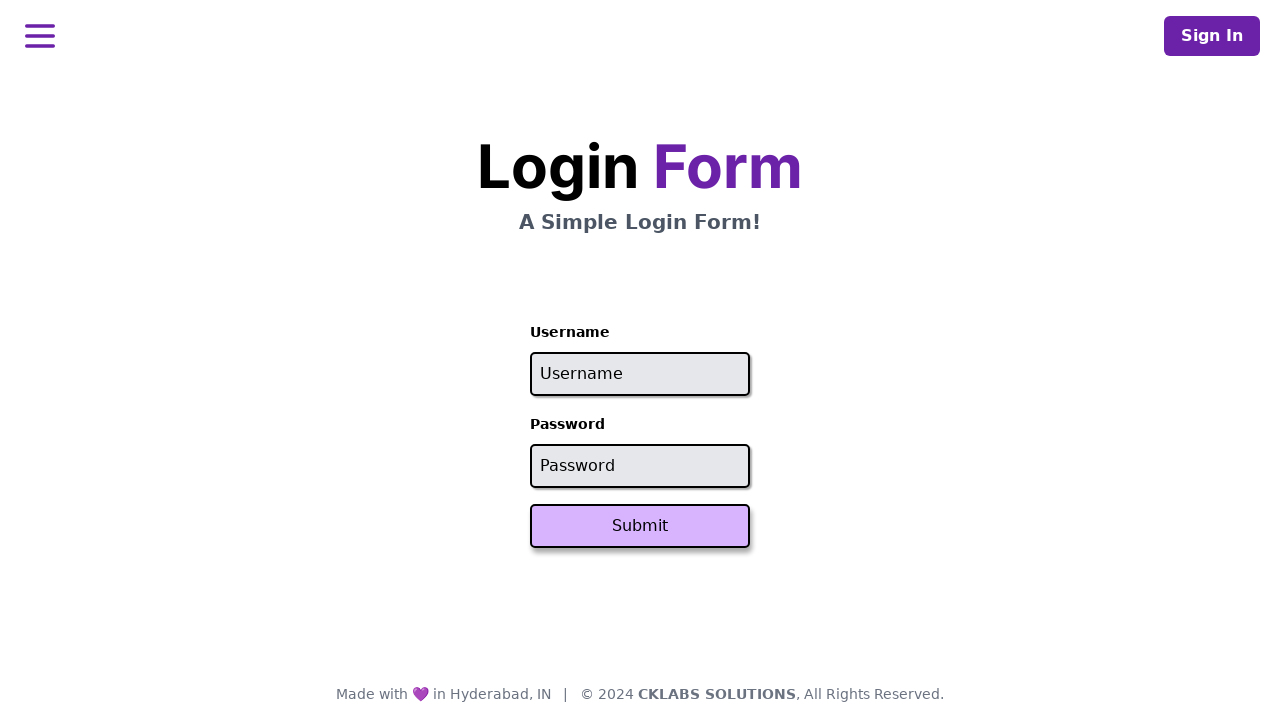

Filled username field with '      ' on #username
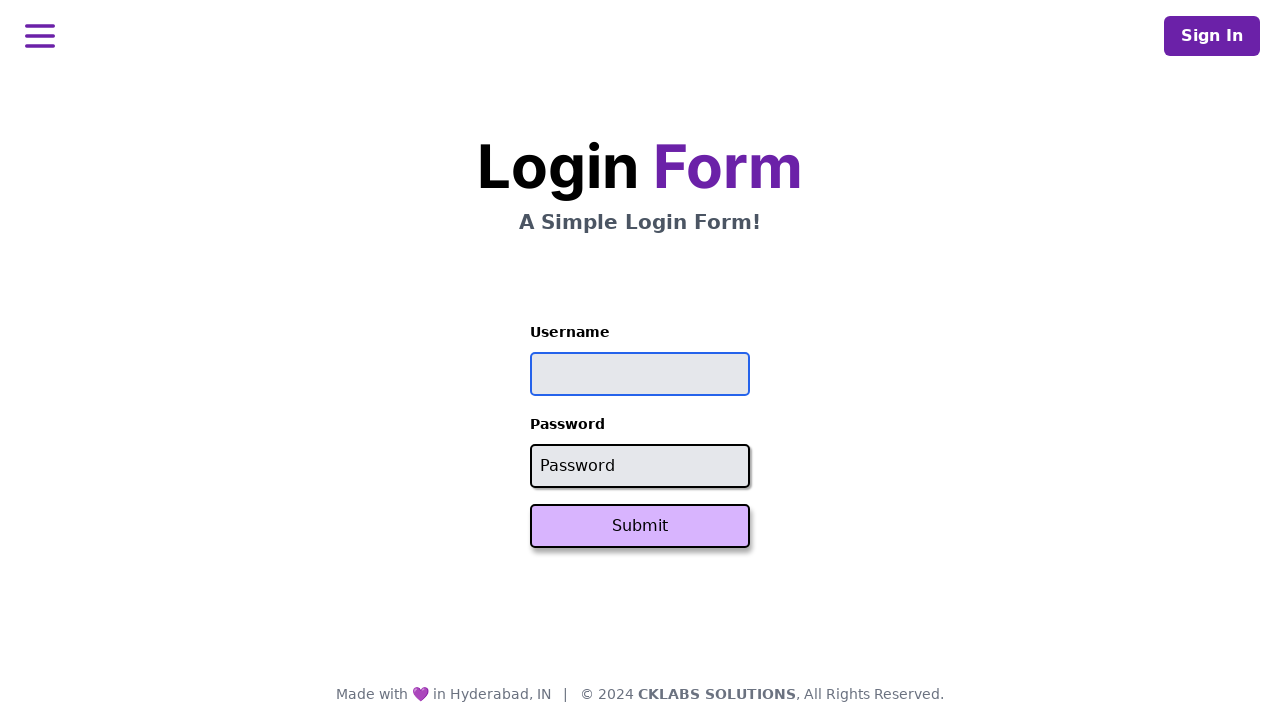

Filled password field with '    ' on #password
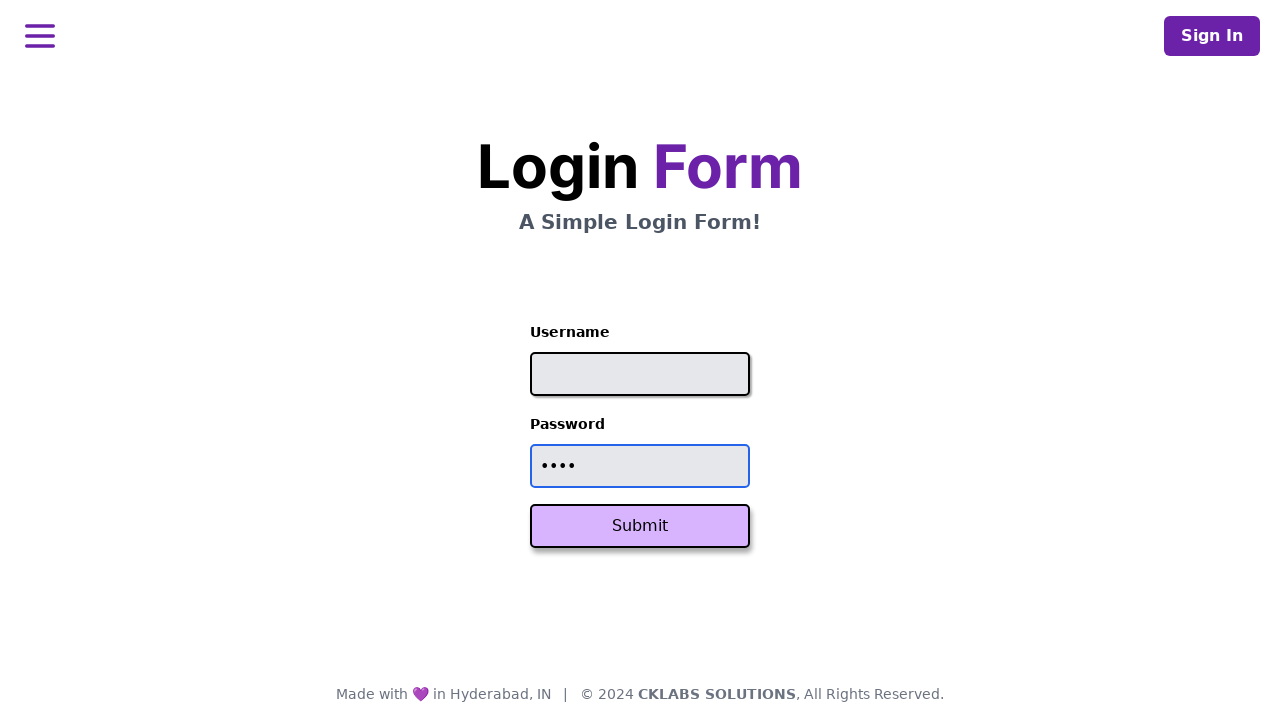

Clicked Submit button at (640, 526) on button:has-text('Submit')
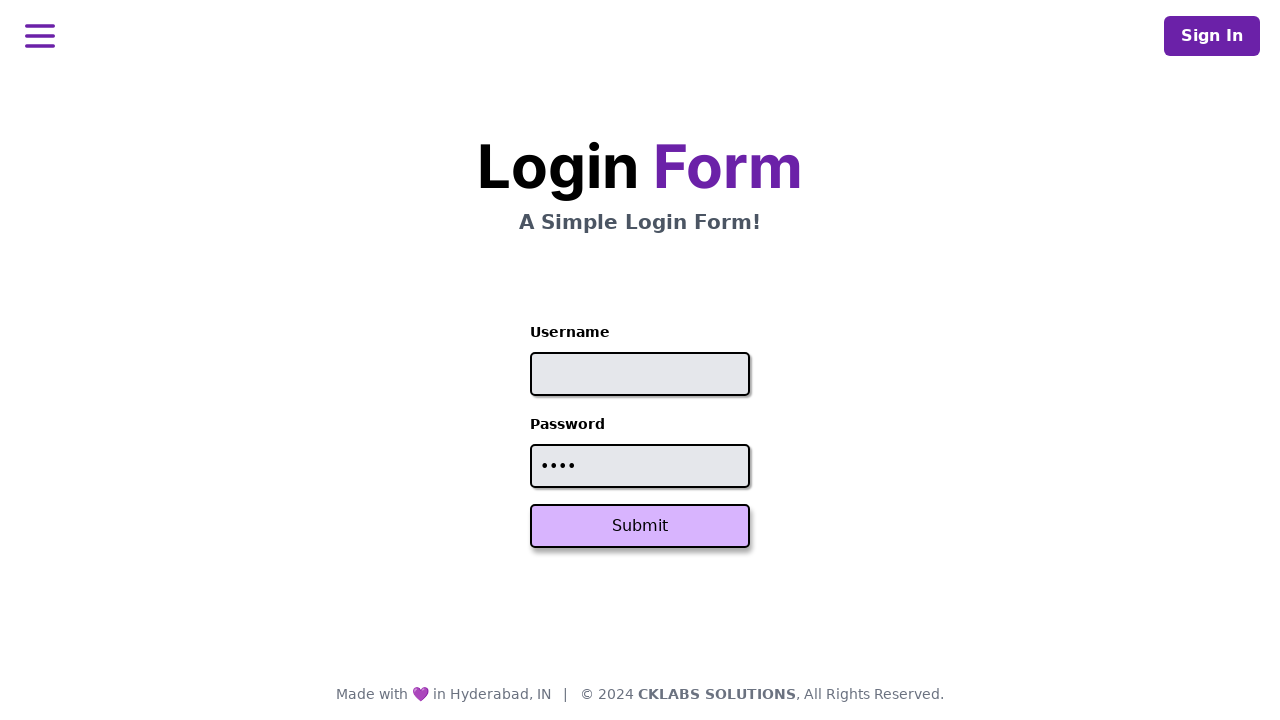

Verified error message: 'Invalid credentials'
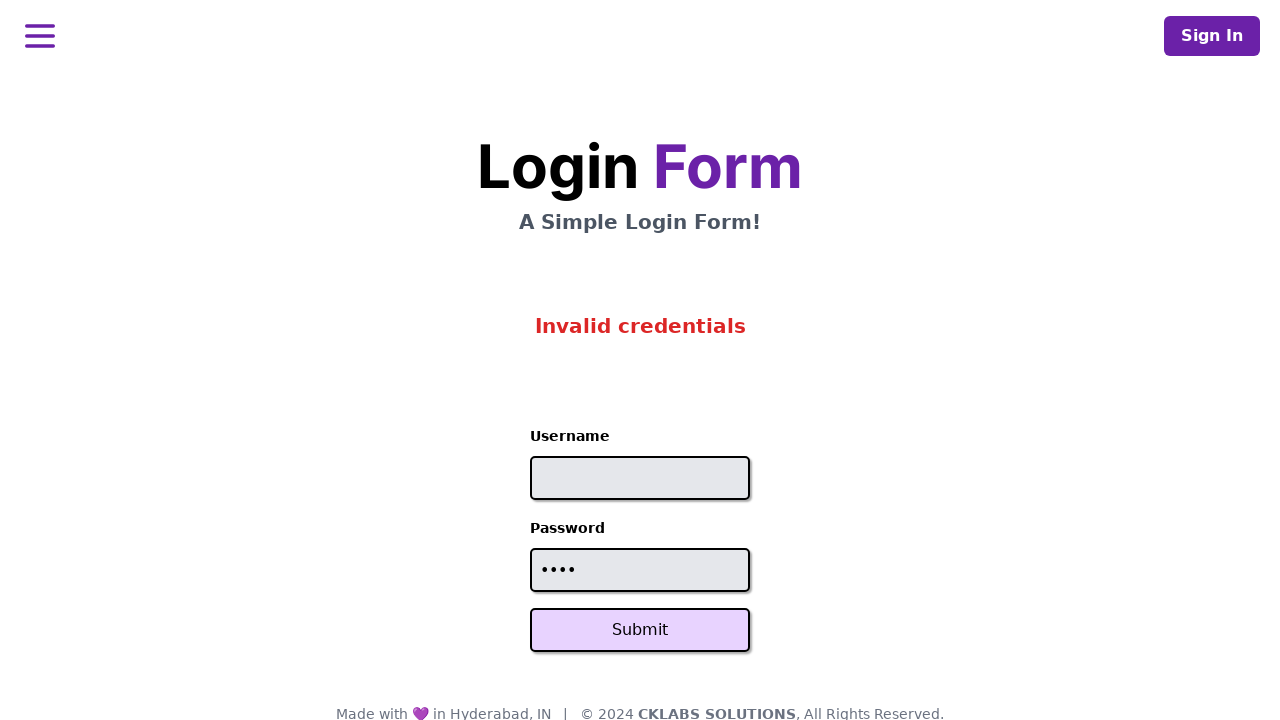

Assertion passed: error message matches expected 'Invalid credentials'
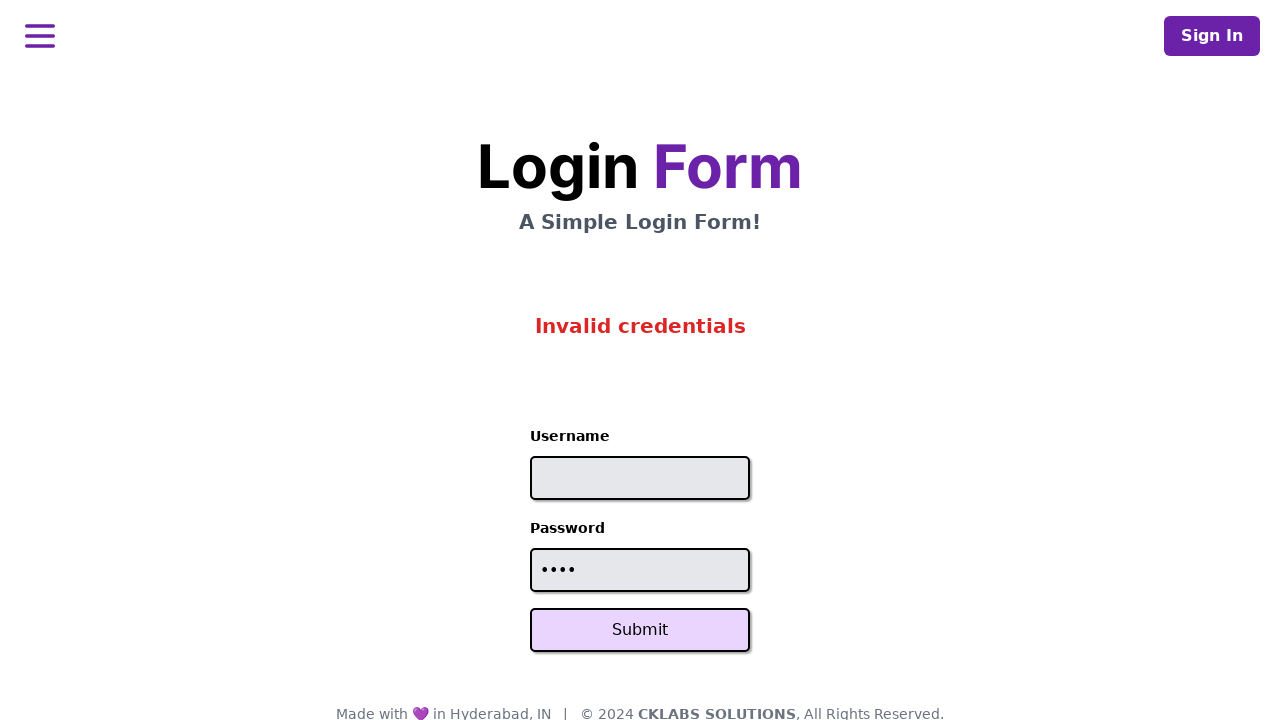

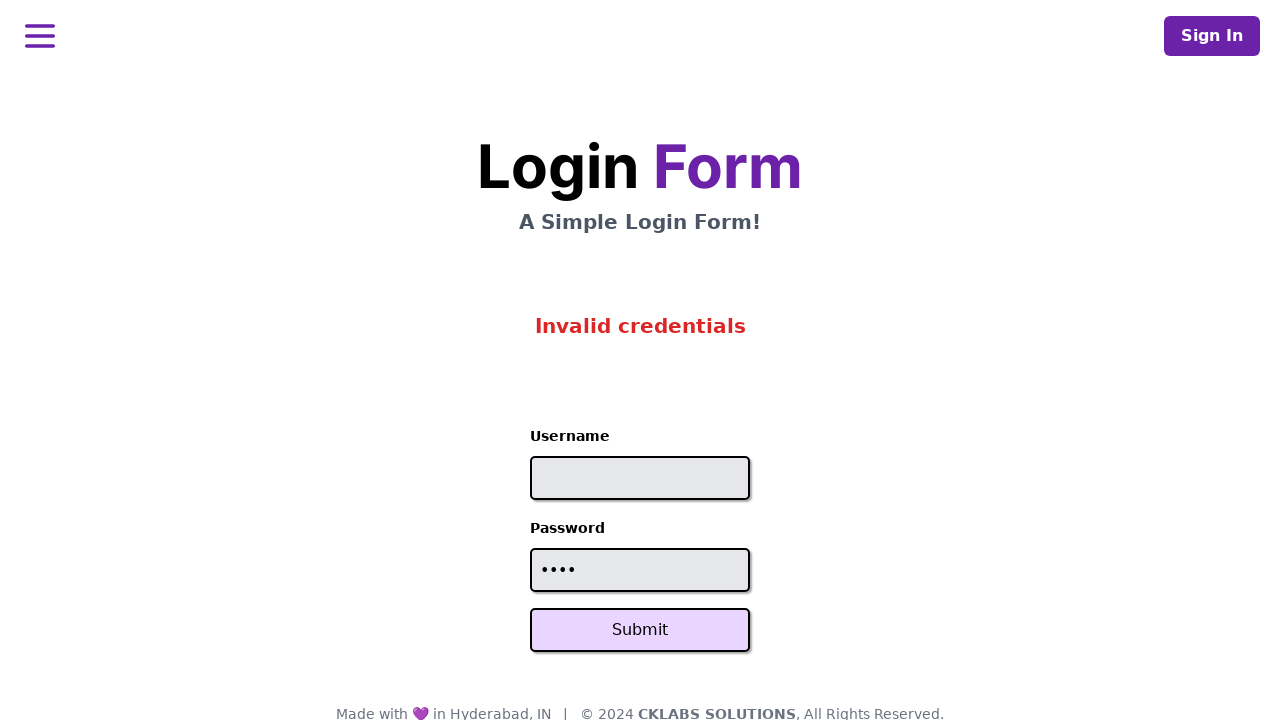